Tests the MAC address lookup functionality on macaddress.io by entering a MAC address in the search field and clicking the search button to view vendor information.

Starting URL: https://macaddress.io/

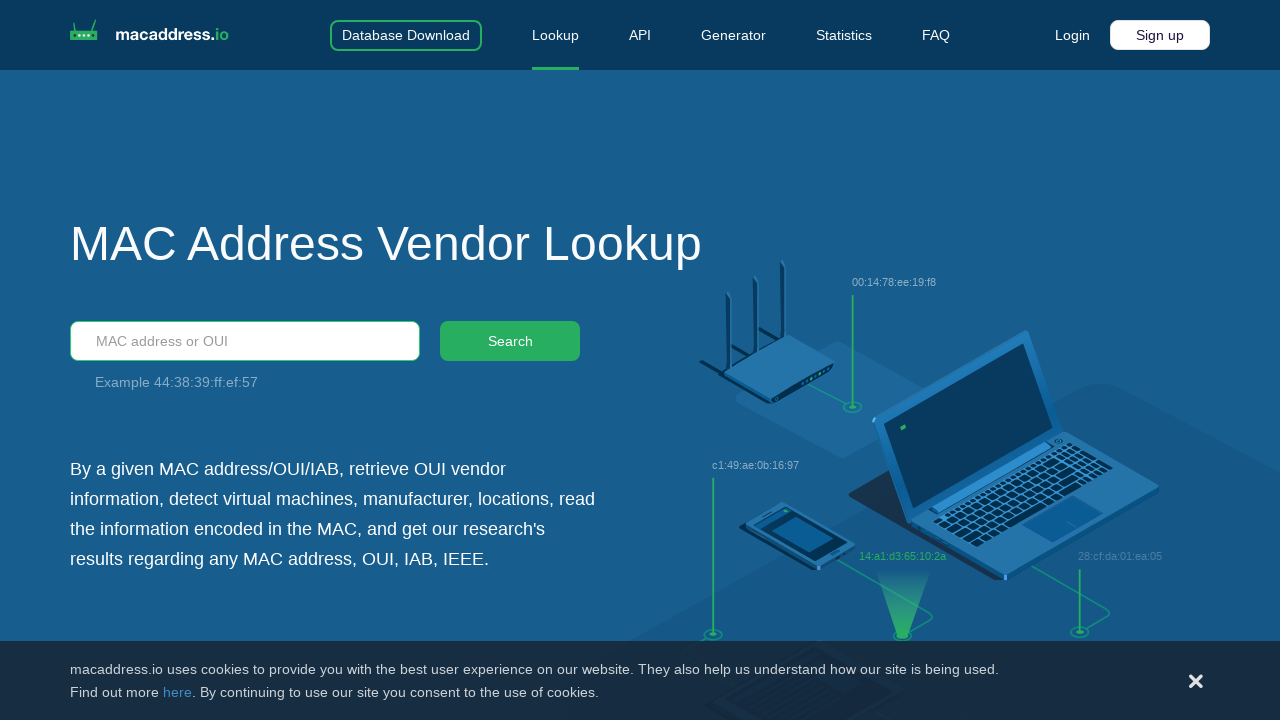

MAC address search field loaded
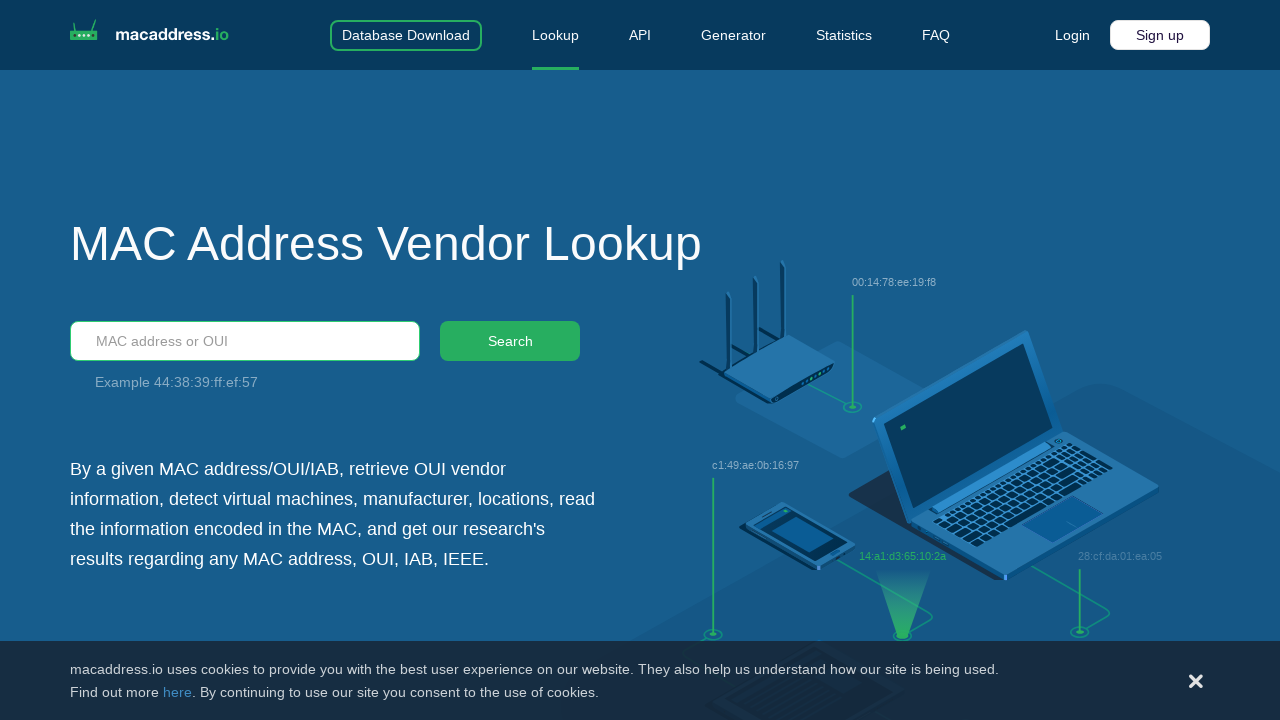

Filled MAC address search field with '00:1A:2B:3C:4D:5E' on input[name='mac-address-value']
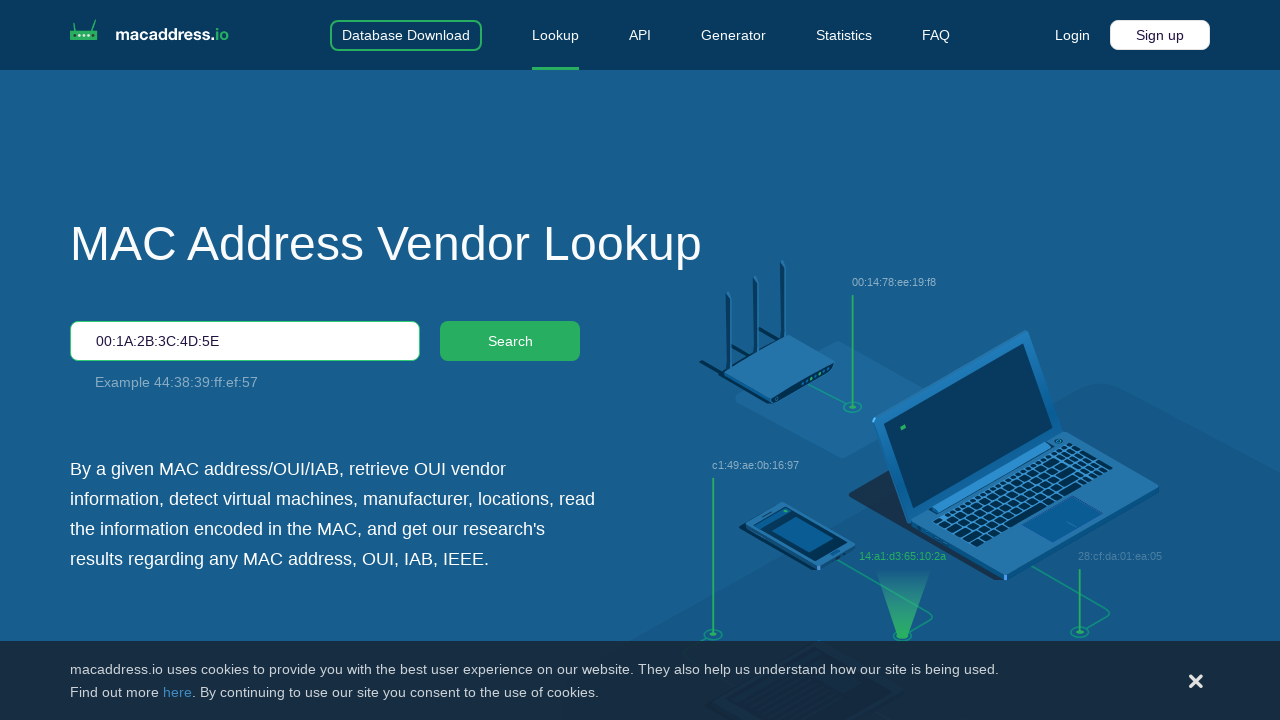

Clicked search button to lookup MAC address at (510, 341) on .green-btn
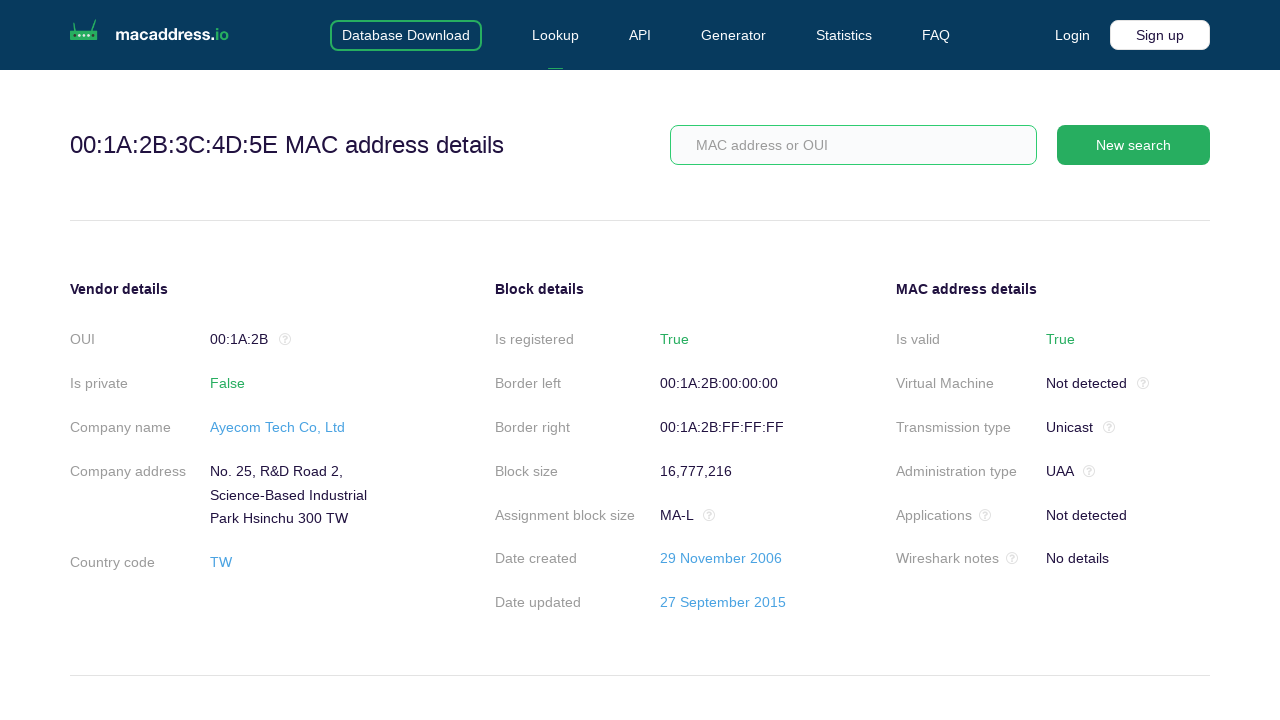

MAC address vendor report loaded successfully
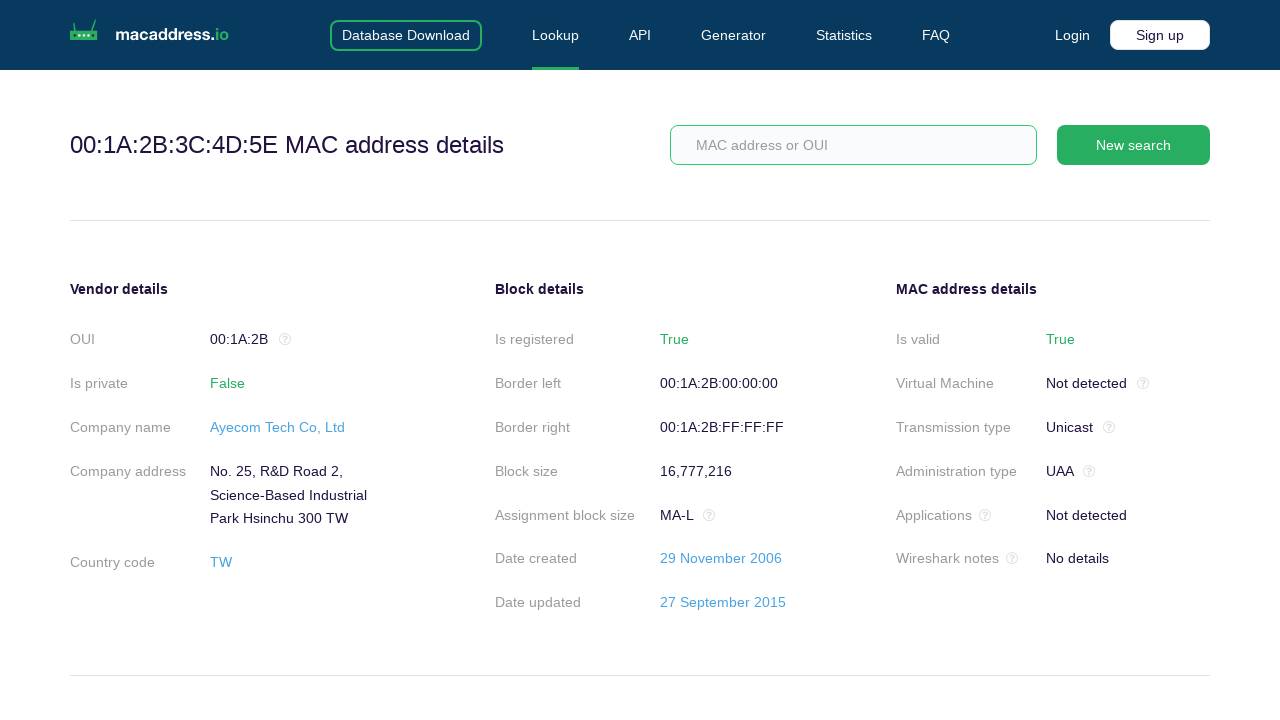

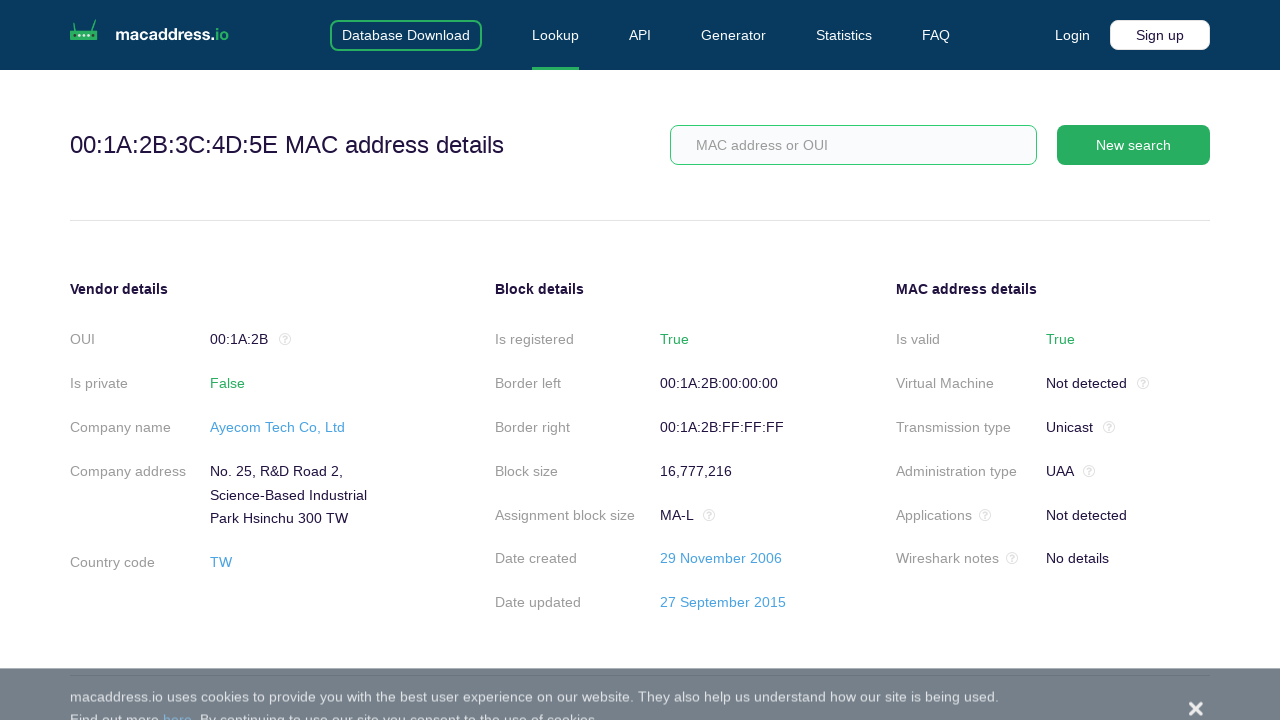